Tests multi-select dropdown functionality by selecting multiple options using different selection methods (by index, by value, by visible text), then iterates through all options clicking each one.

Starting URL: https://demoqa.com/select-menu

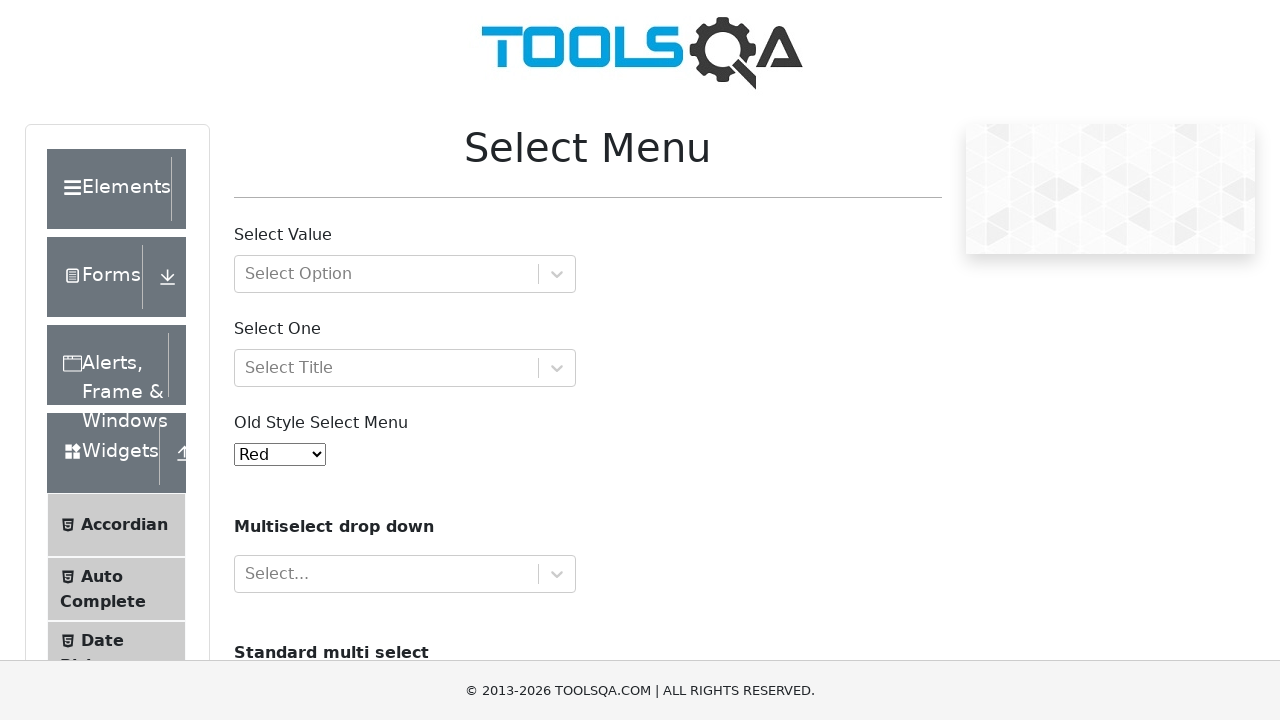

Located multi-select dropdown with id 'cars'
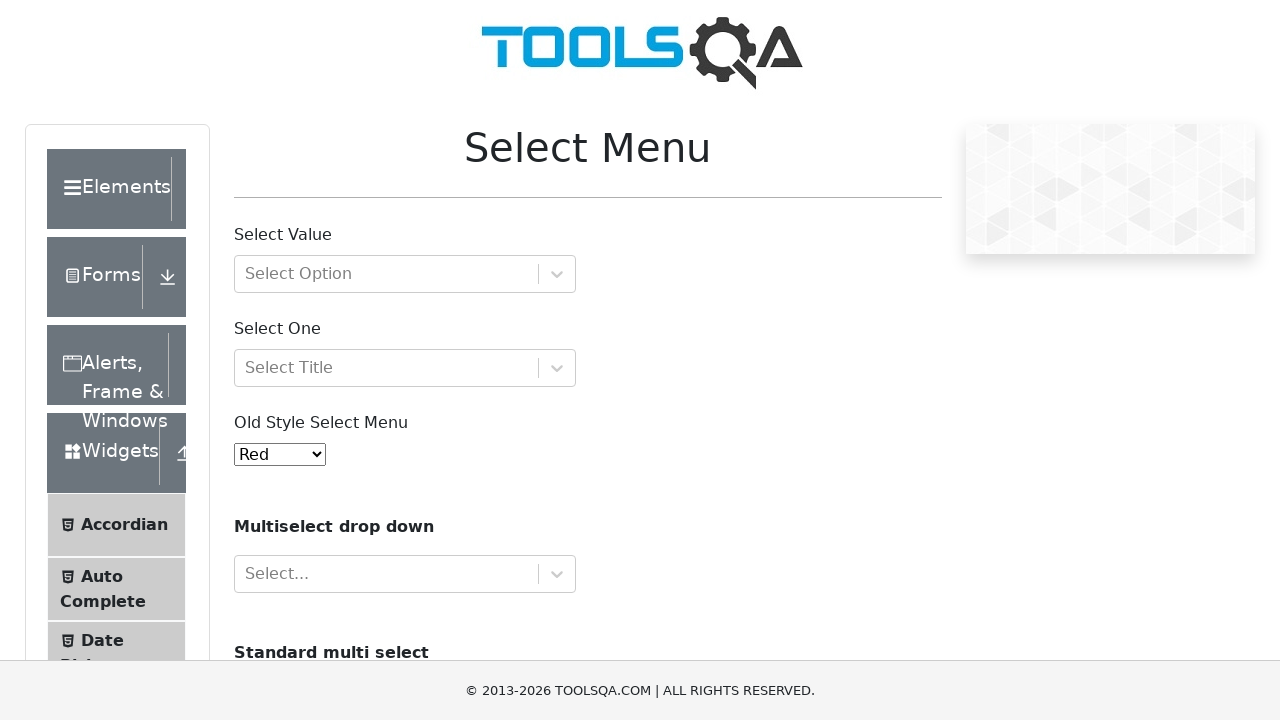

Verified dropdown is visible
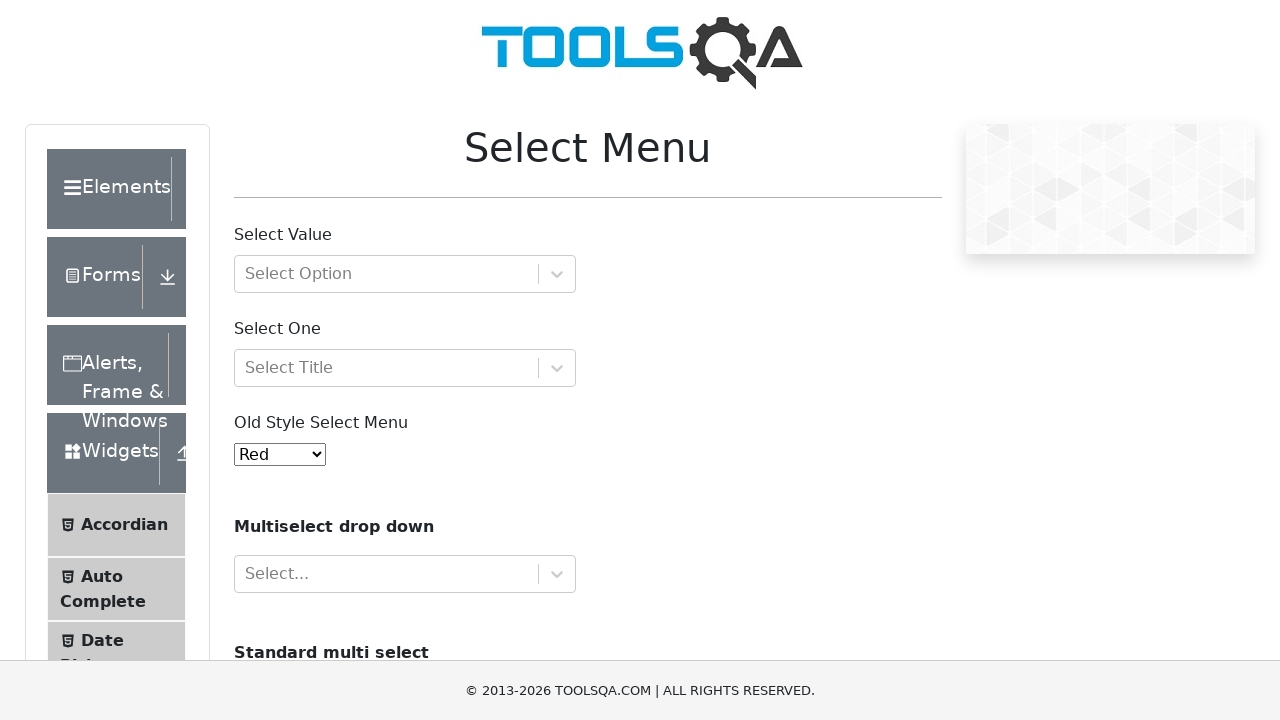

Selected first option (Volvo) by index on select#cars
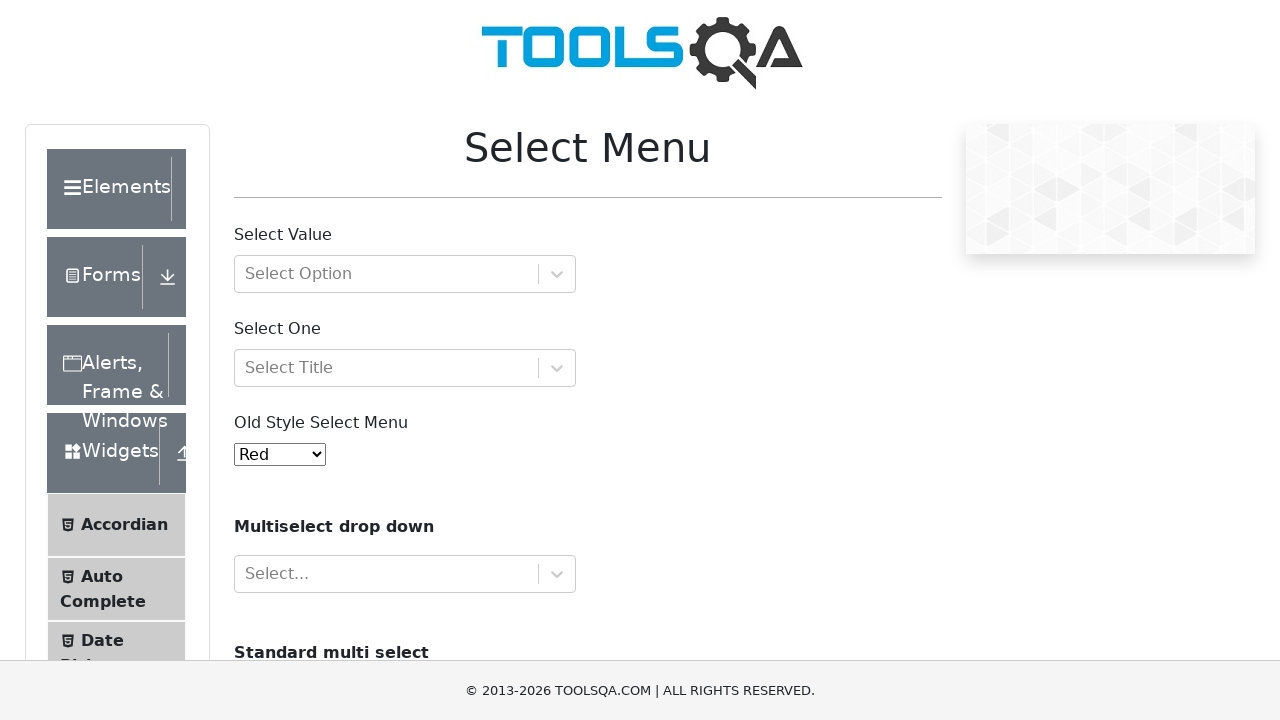

Waited 1000ms after selecting Volvo
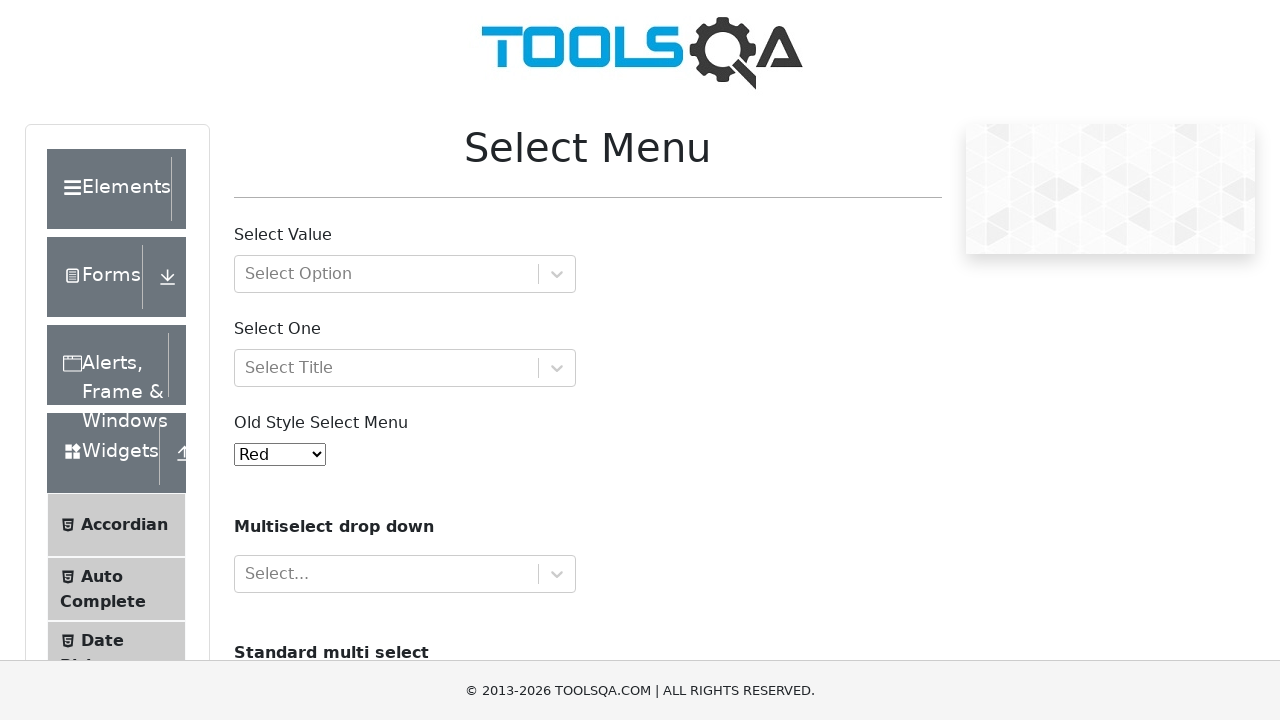

Selected Saab option by value on select#cars
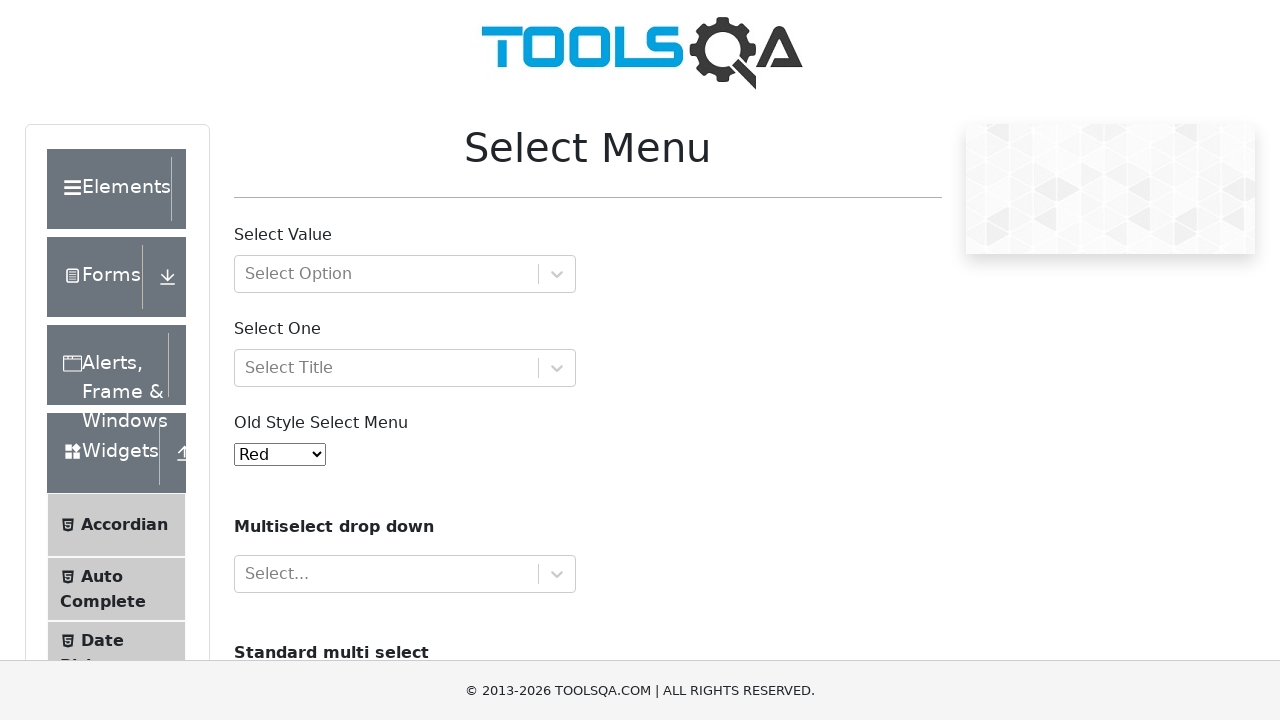

Waited 1000ms after selecting Saab
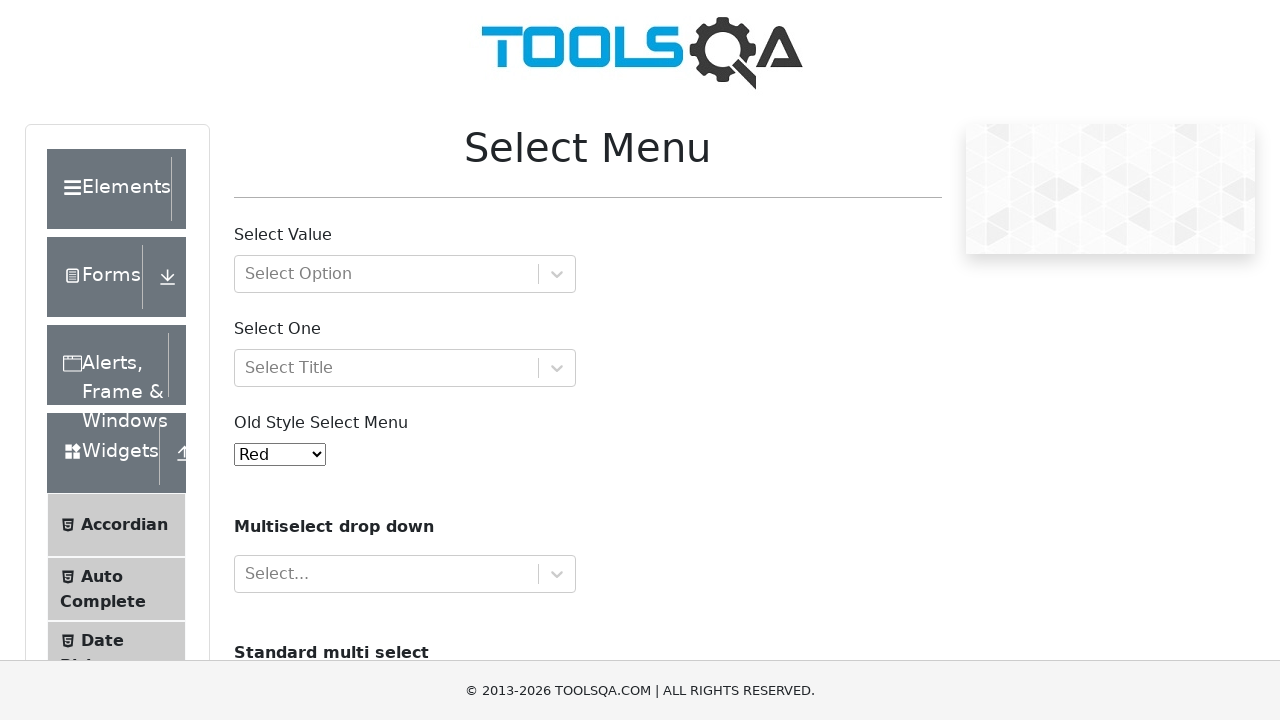

Selected Opel option by visible text on select#cars
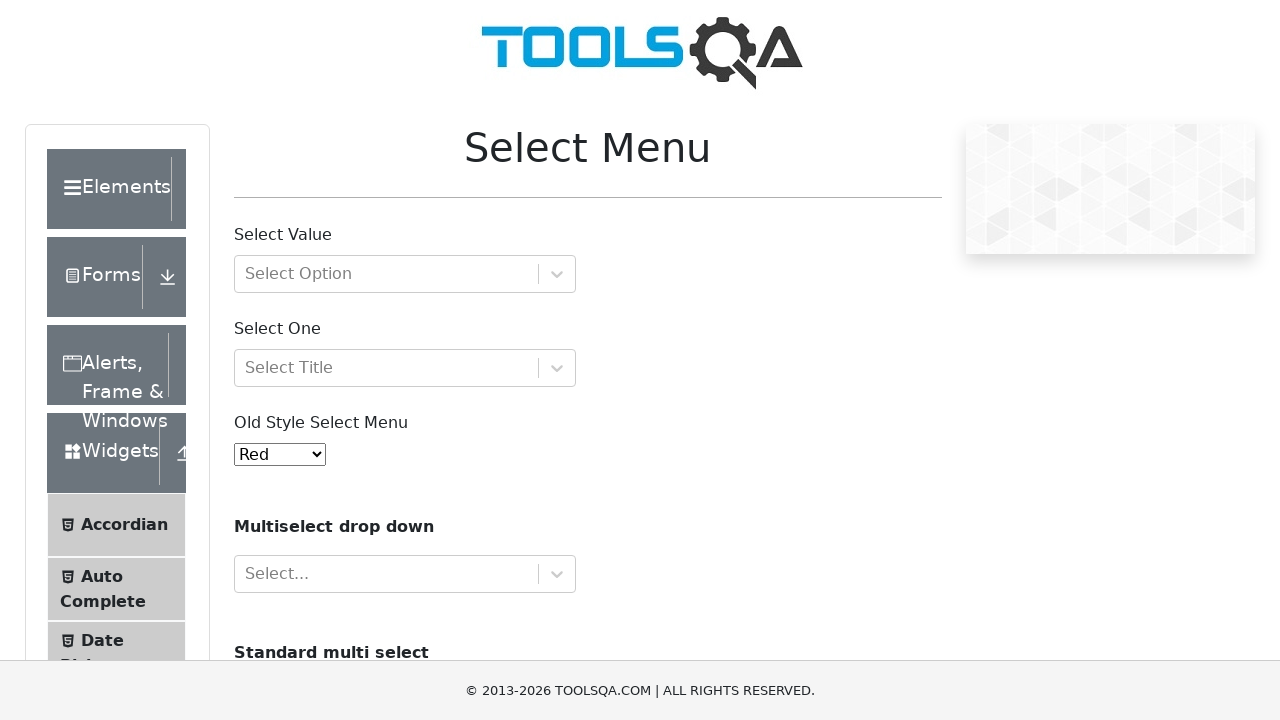

Waited 1000ms after selecting Opel
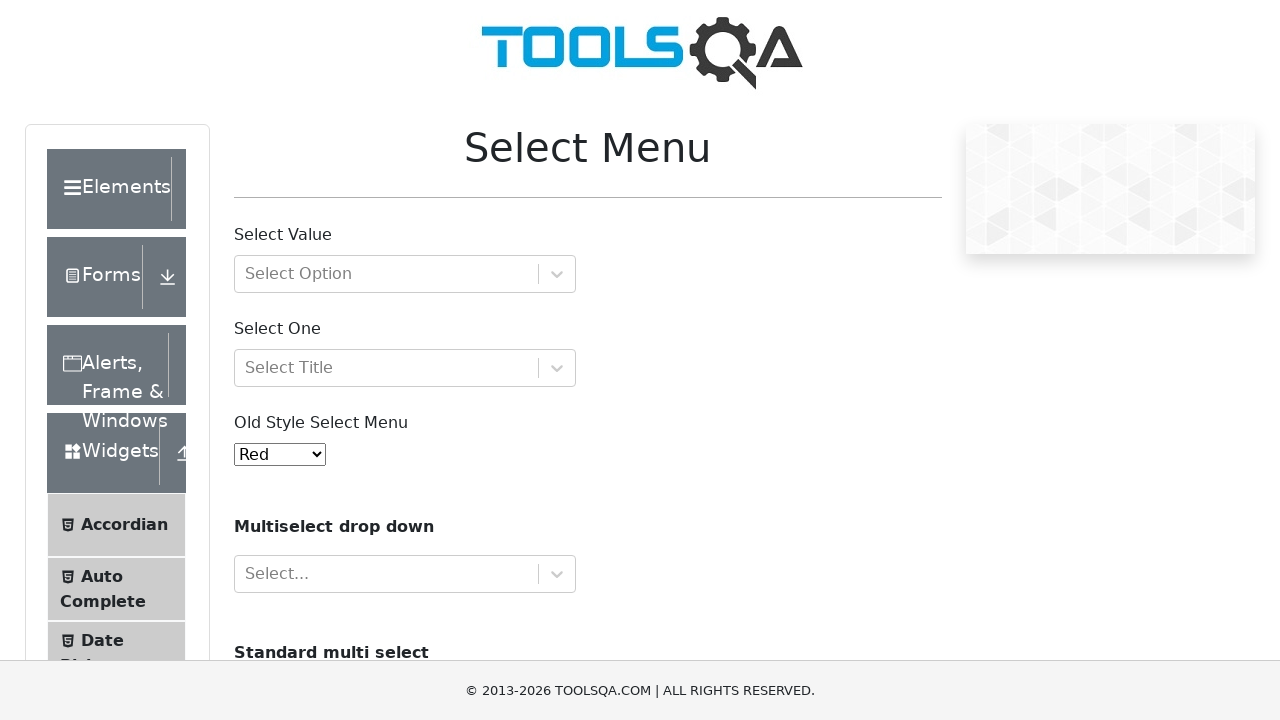

Selected fourth option (Audi) by index on select#cars
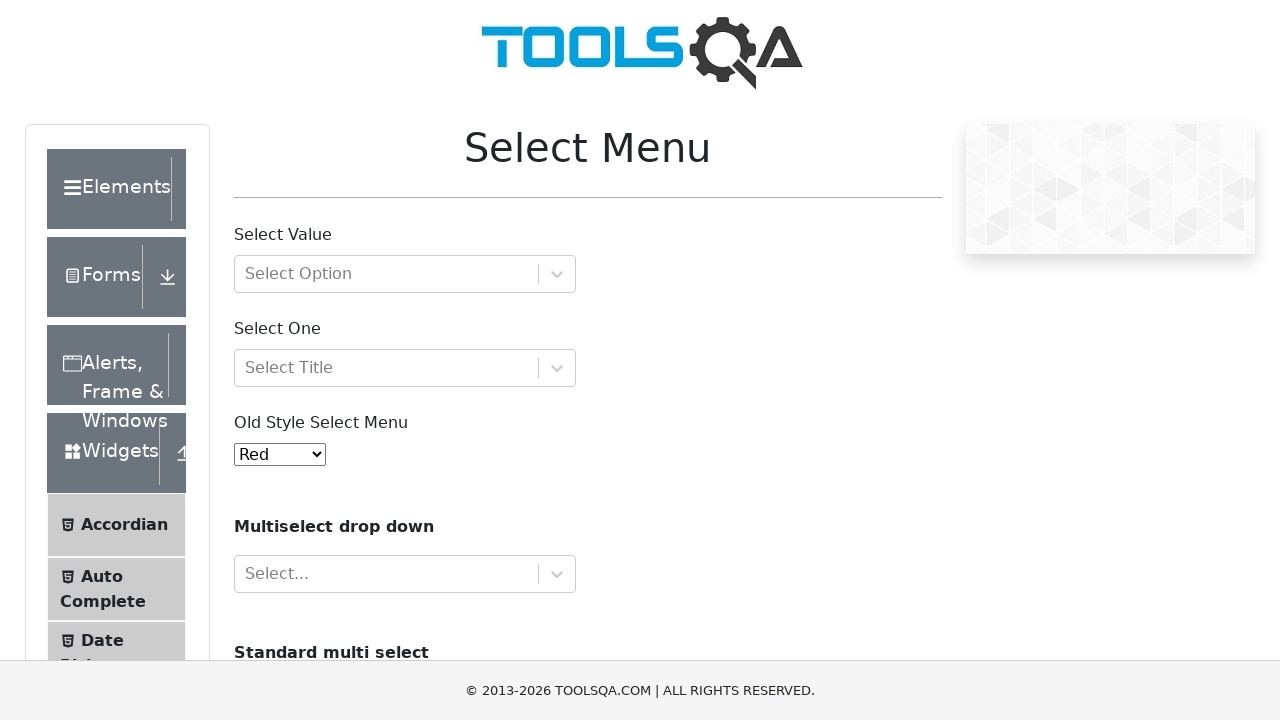

Located all dropdown options
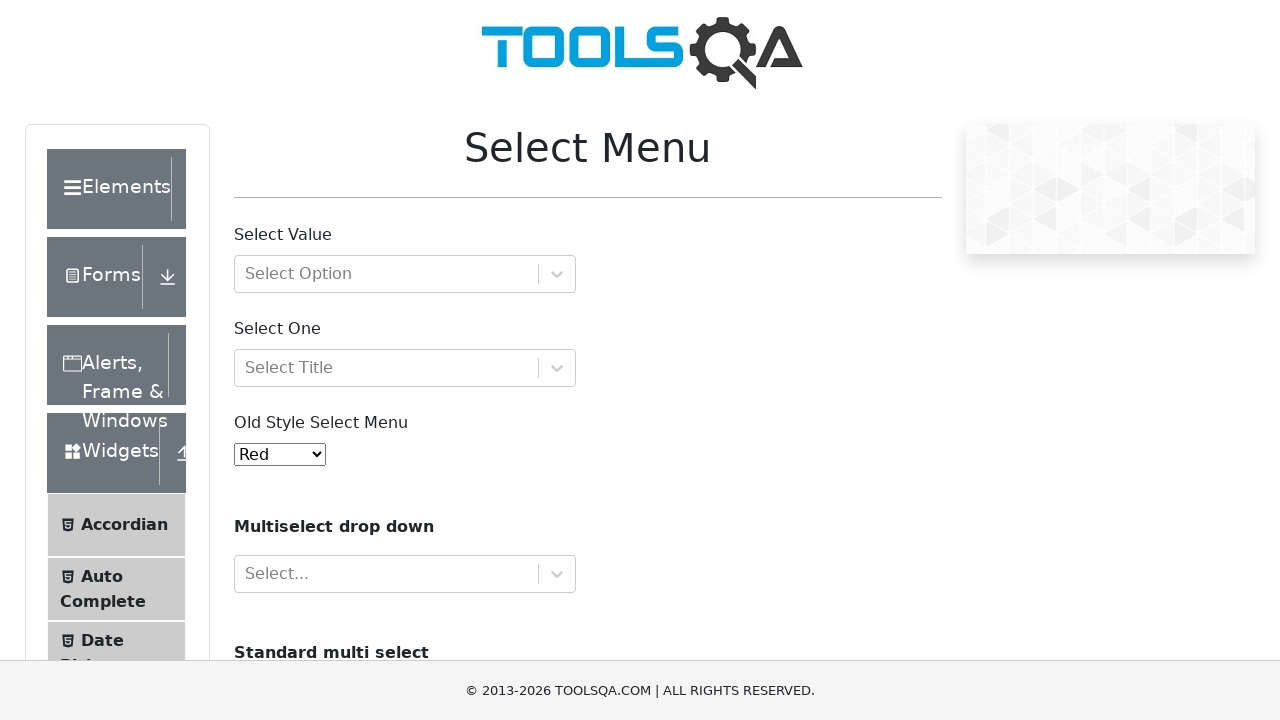

Counted 4 total options in dropdown
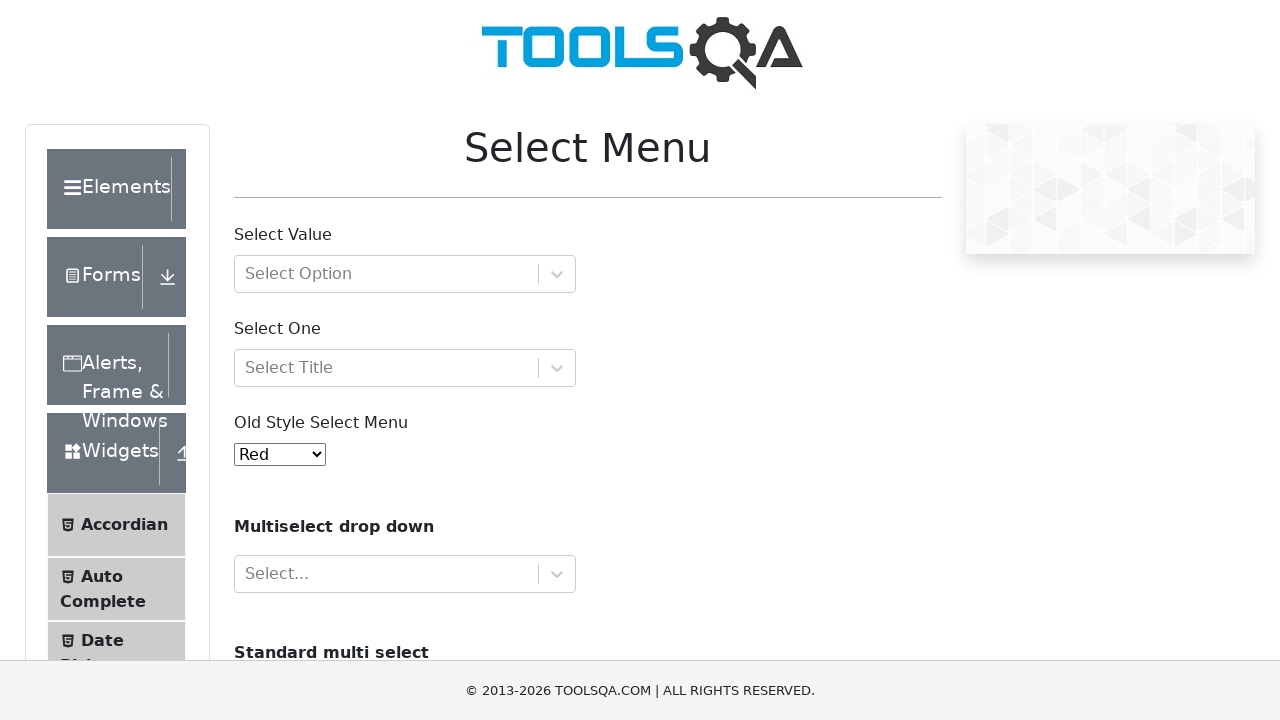

Clicked option at index 0 at (258, 360) on select#cars option >> nth=0
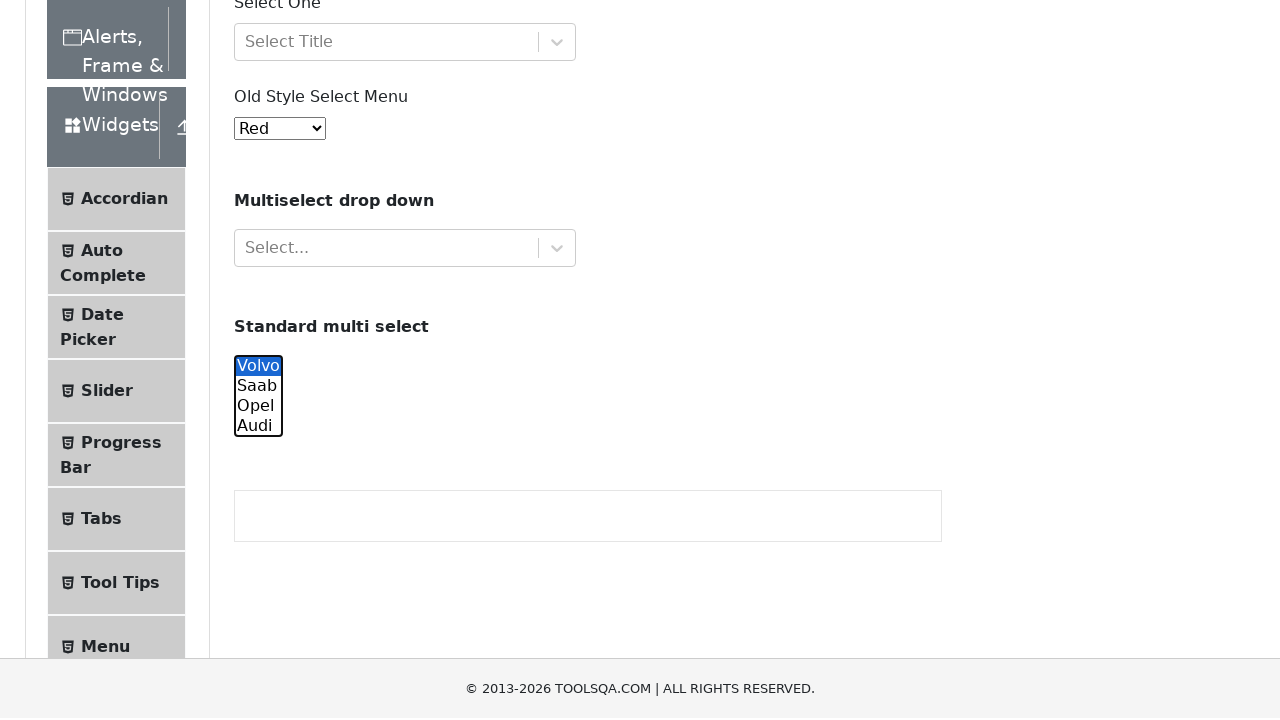

Clicked option at index 1 at (258, 62) on select#cars option >> nth=1
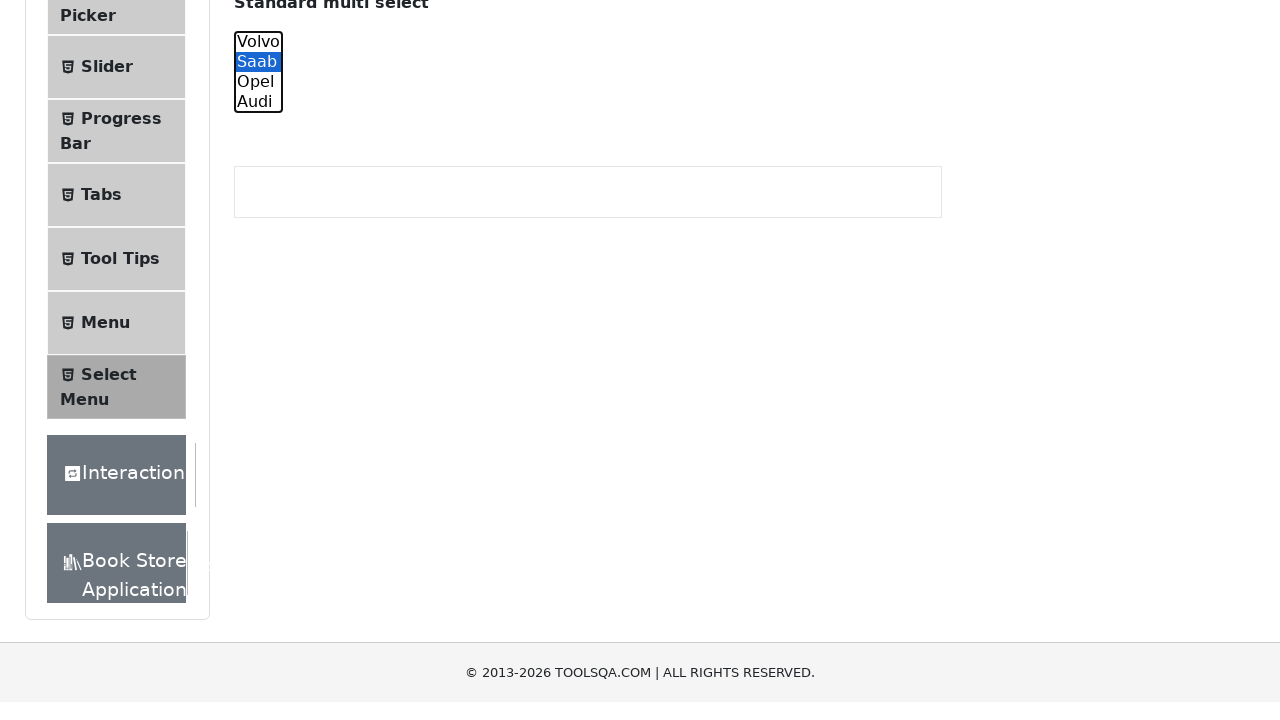

Clicked option at index 2 at (258, 360) on select#cars option >> nth=2
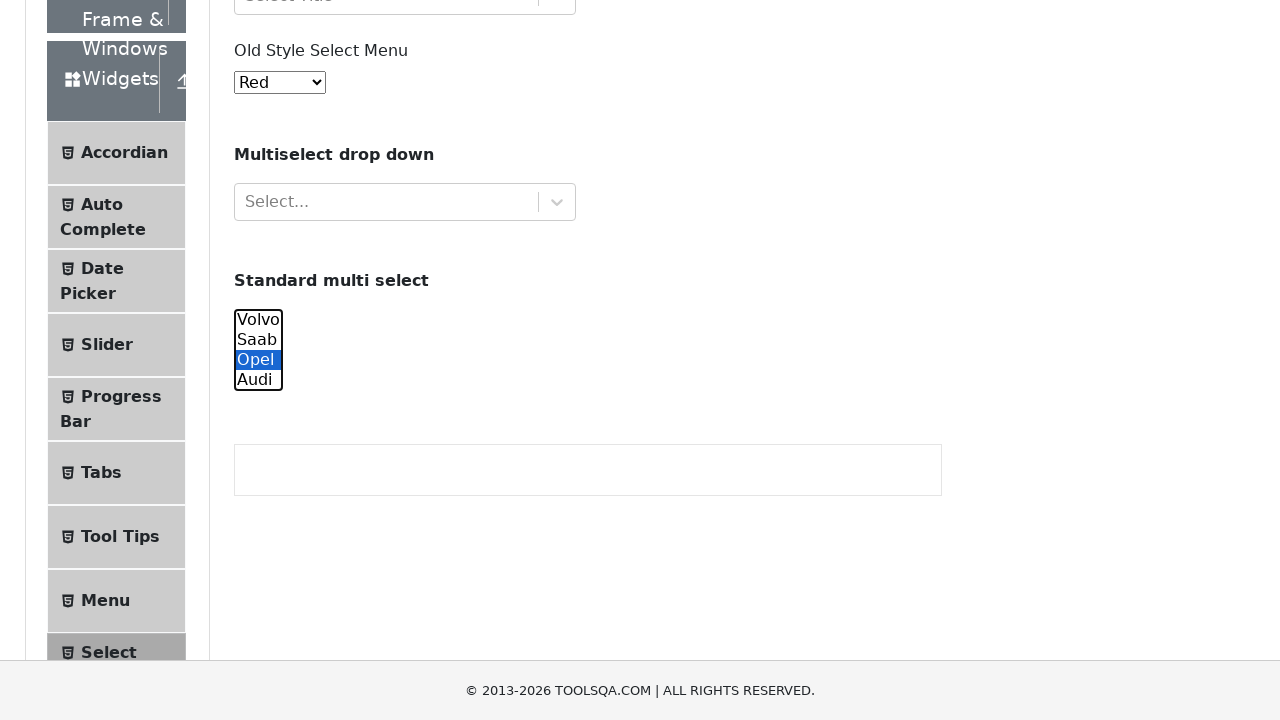

Clicked option at index 3 at (258, 380) on select#cars option >> nth=3
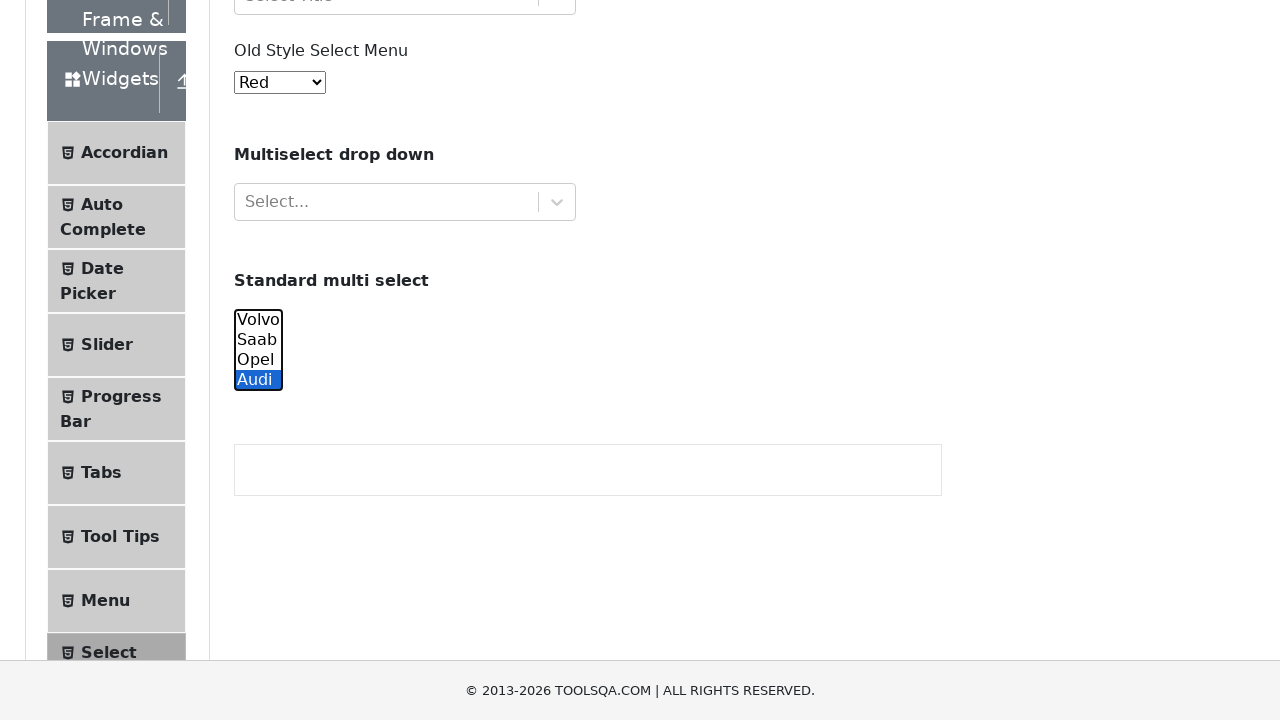

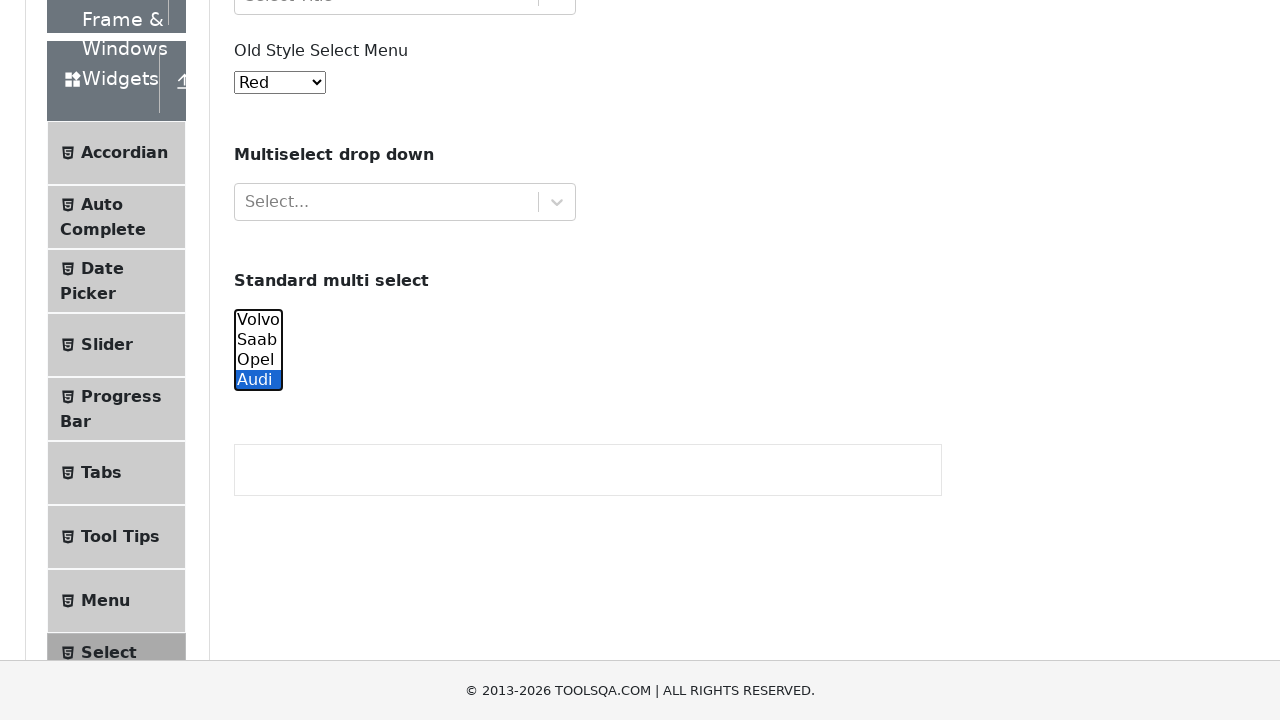